Tests dynamic loading functionality by clicking a start button and waiting for dynamically loaded content to appear

Starting URL: https://the-internet.herokuapp.com/dynamic_loading/1

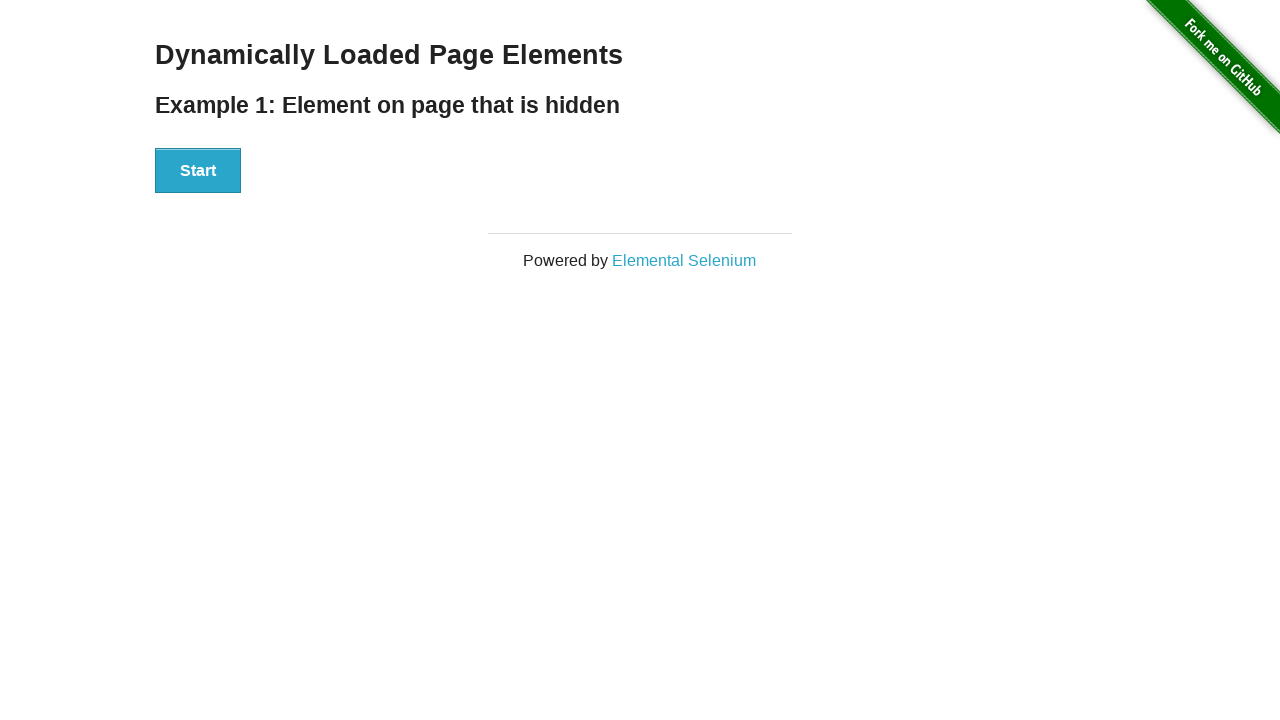

Clicked the Start button to trigger dynamic loading at (198, 171) on xpath=//button[text()='Start']
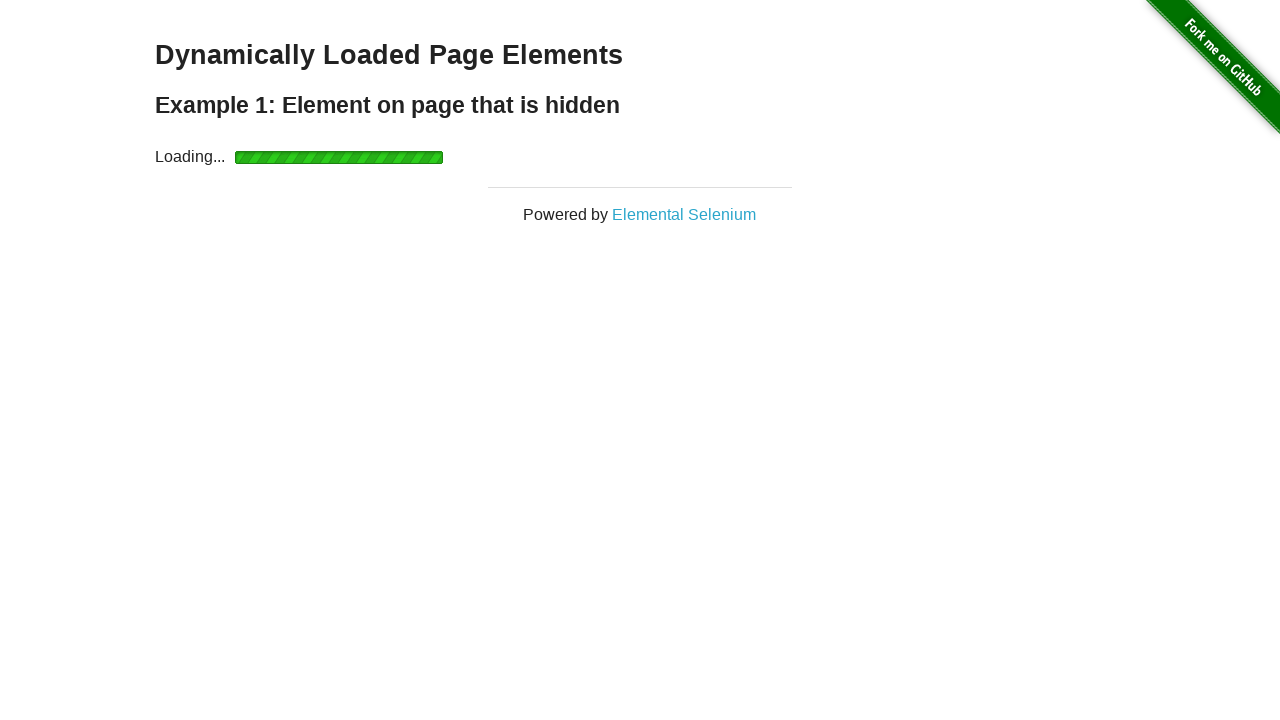

Dynamically loaded content appeared with #finish h4 selector visible
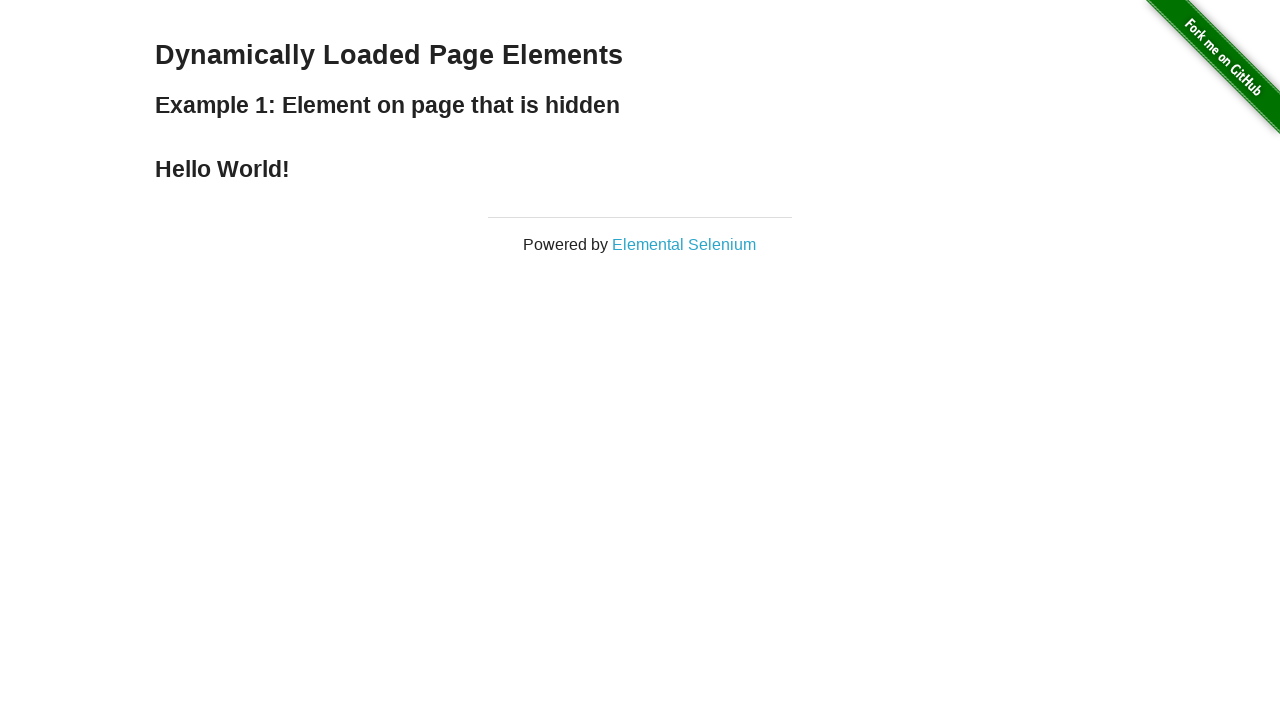

Retrieved finish text: Hello World!
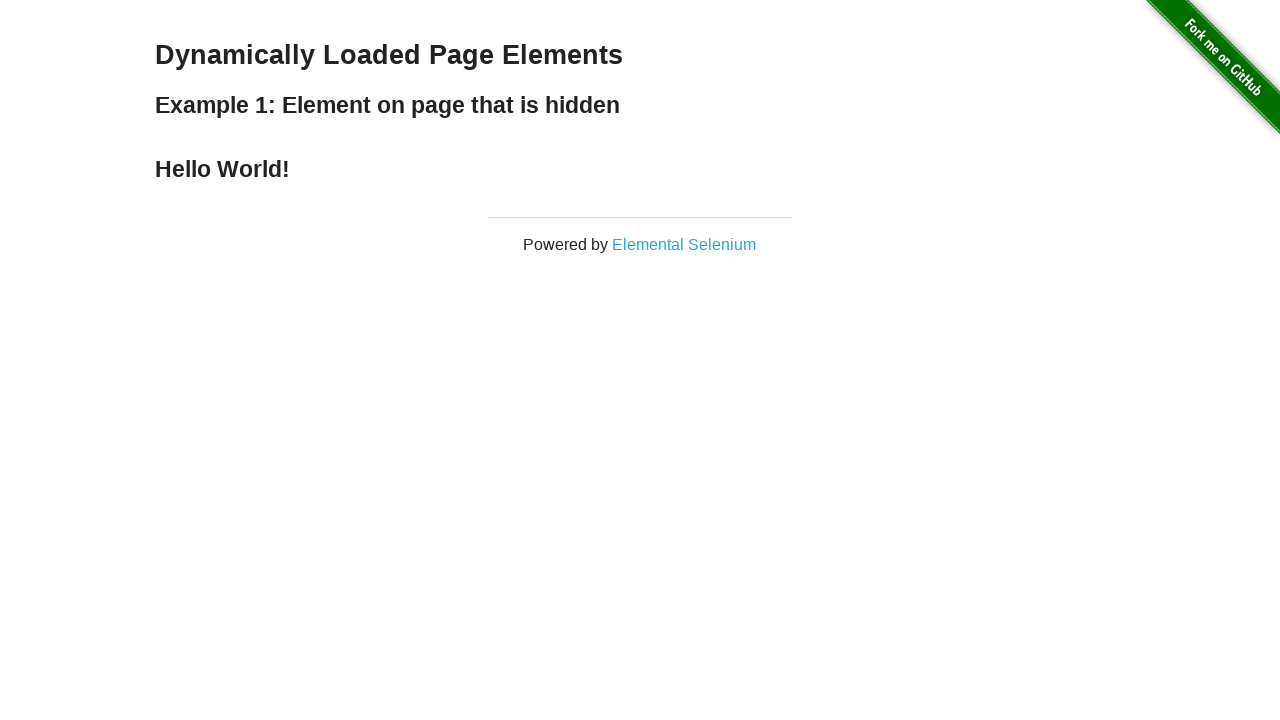

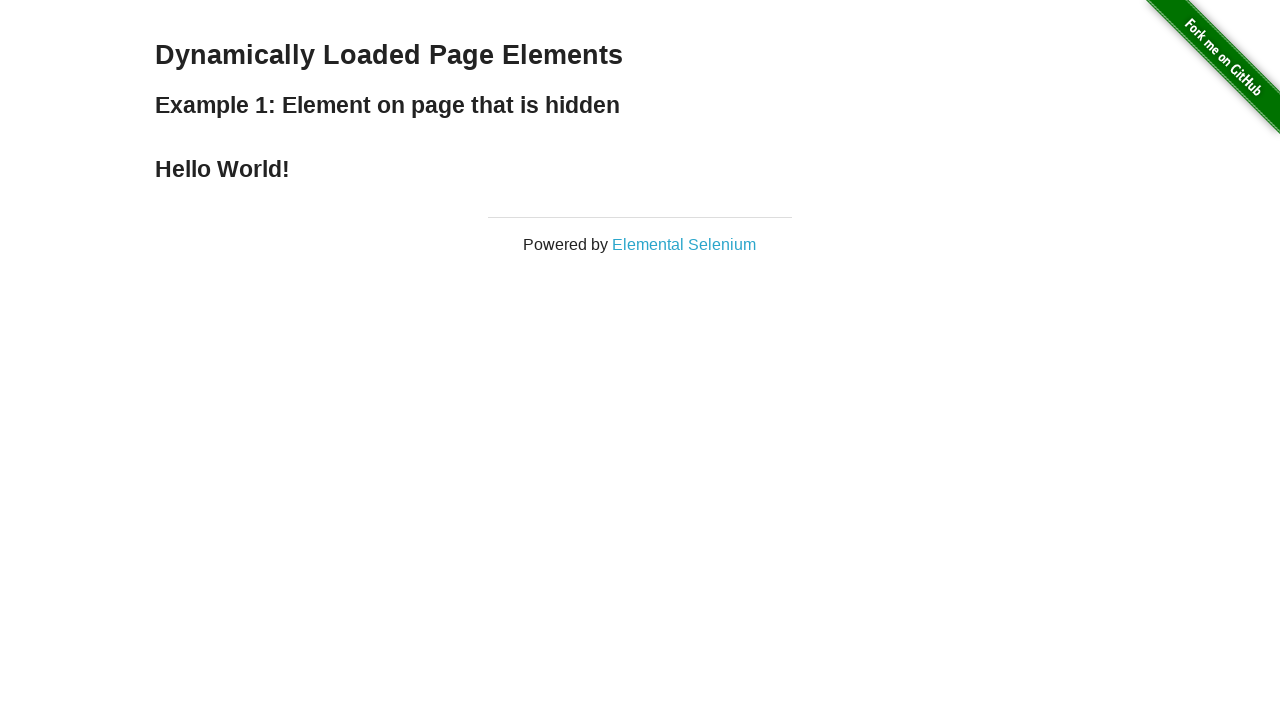